Navigates to the Premier League tables page and clicks through each tab in the tab list to verify that table data loads for each season/competition view.

Starting URL: https://www.premierleague.com/tables/

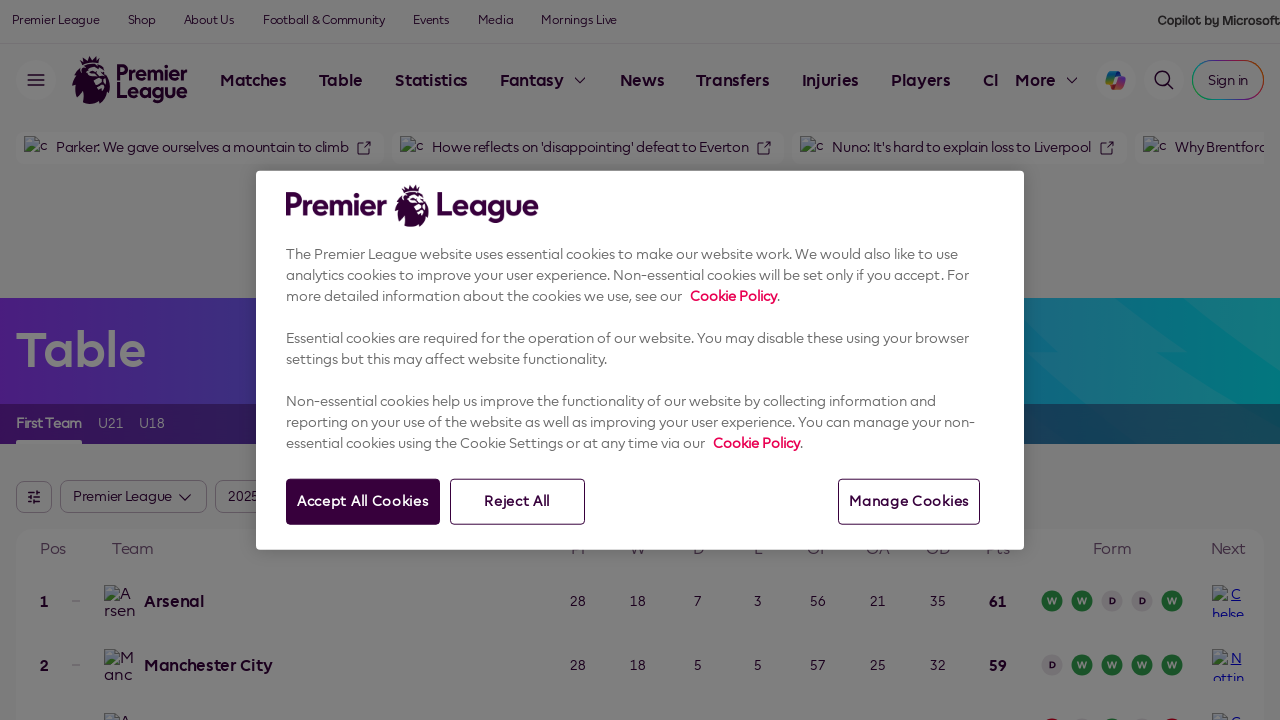

Waited for main table to be visible on Premier League tables page
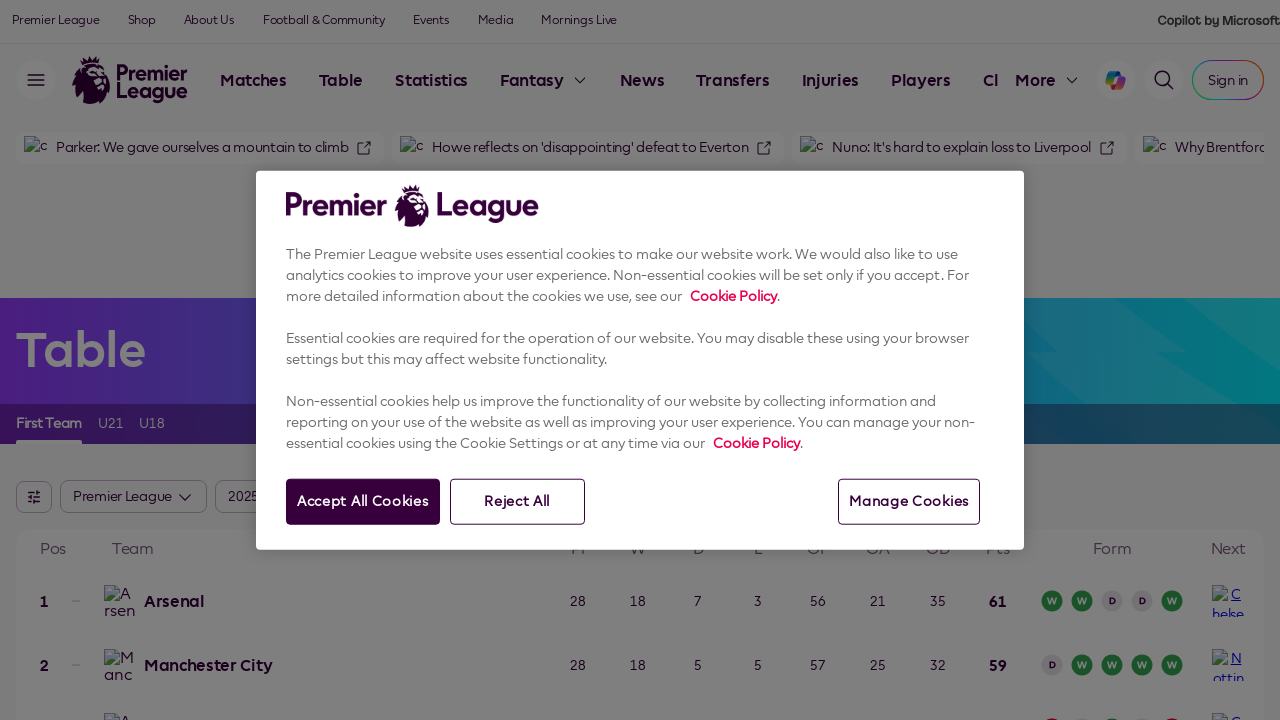

Located all tabs in the tab list
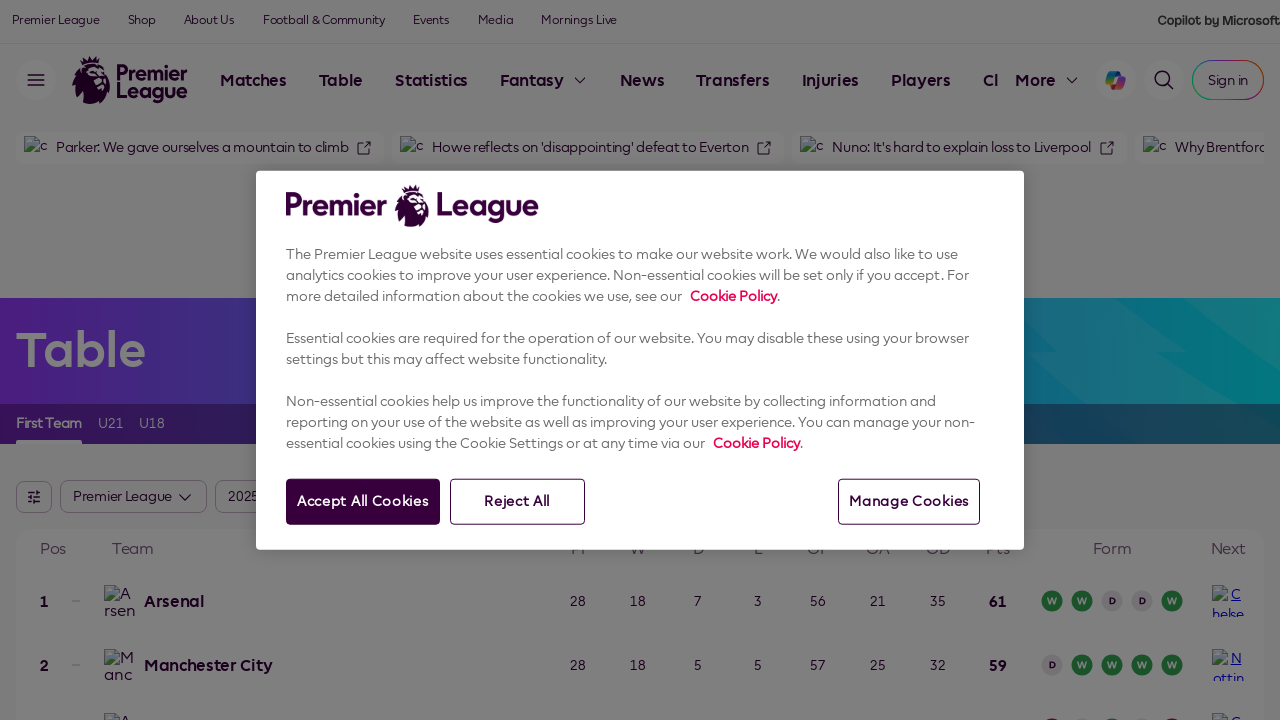

Identified 0 tabs to iterate through
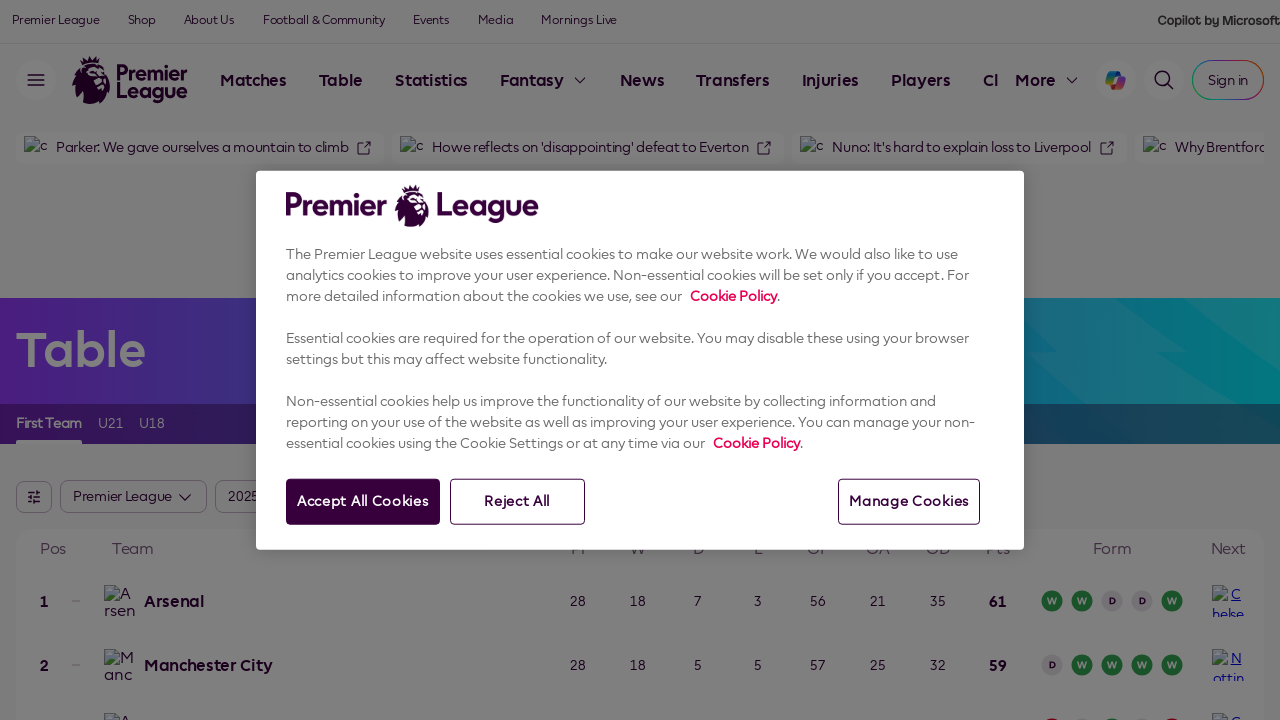

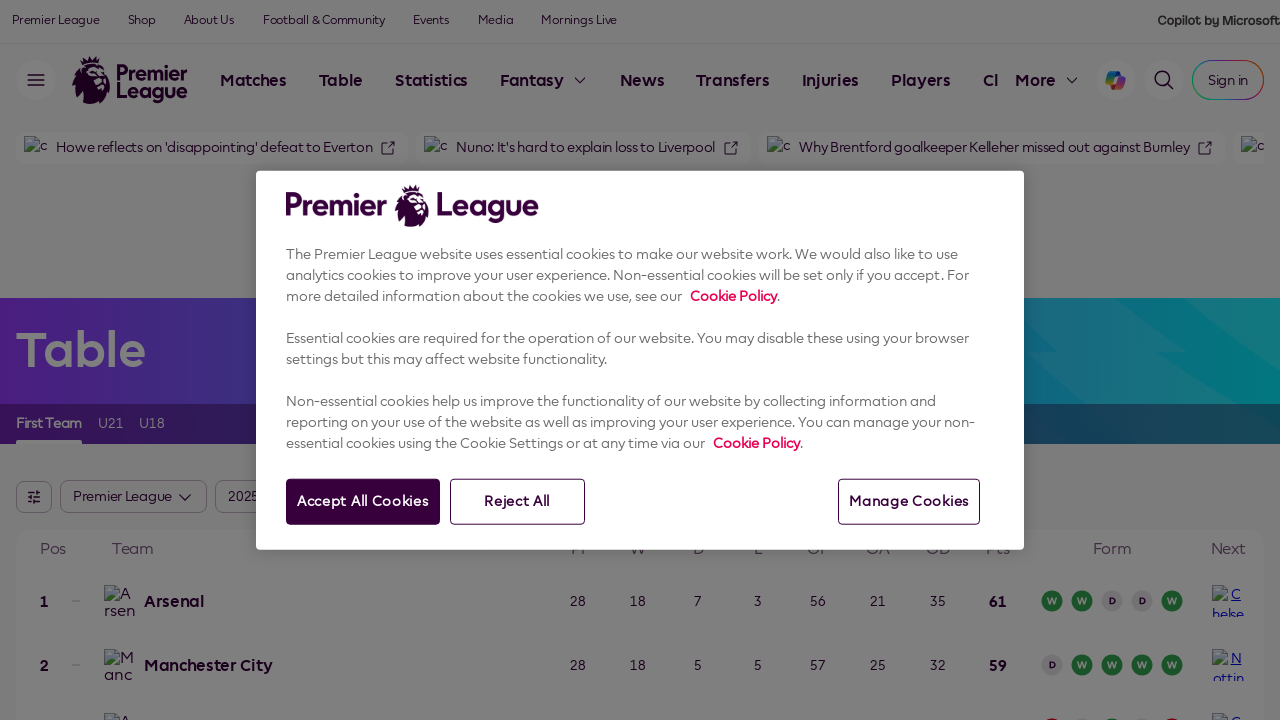